Verifies that the mobile number input field can be located by its name attribute

Starting URL: https://selectorshub.com/xpath-practice-page/

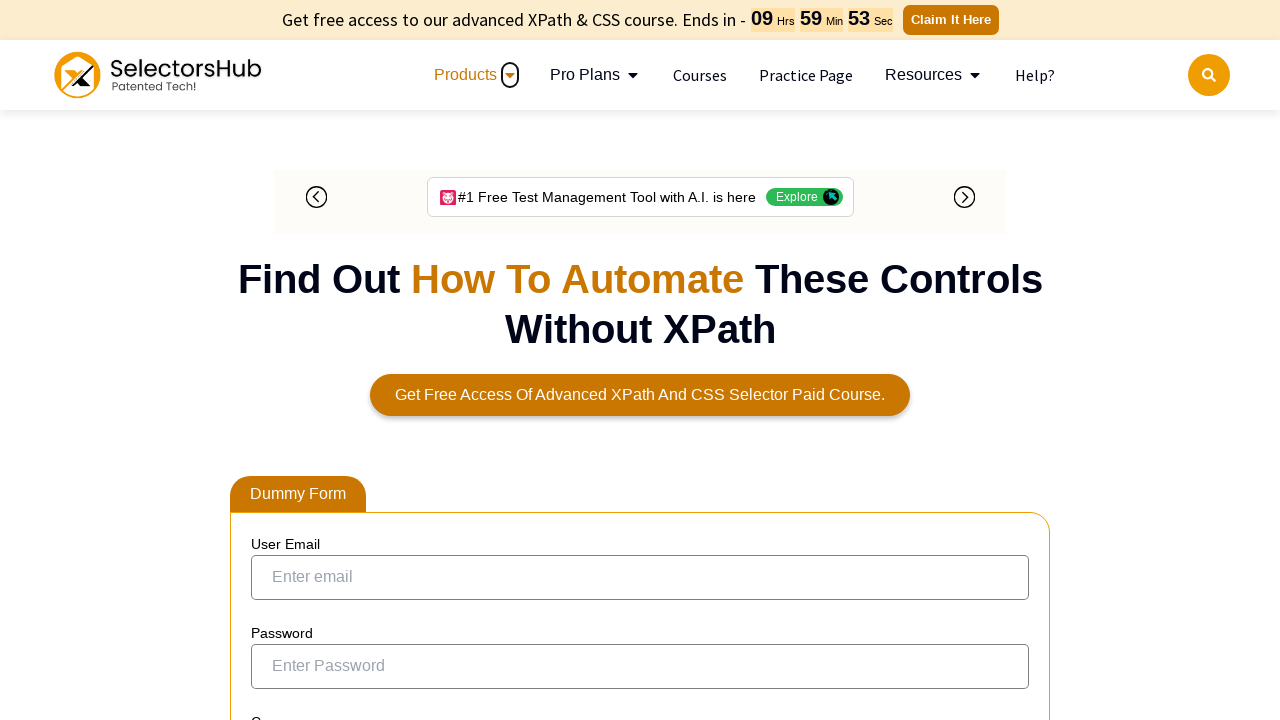

Waited for mobile number input field to be present in DOM
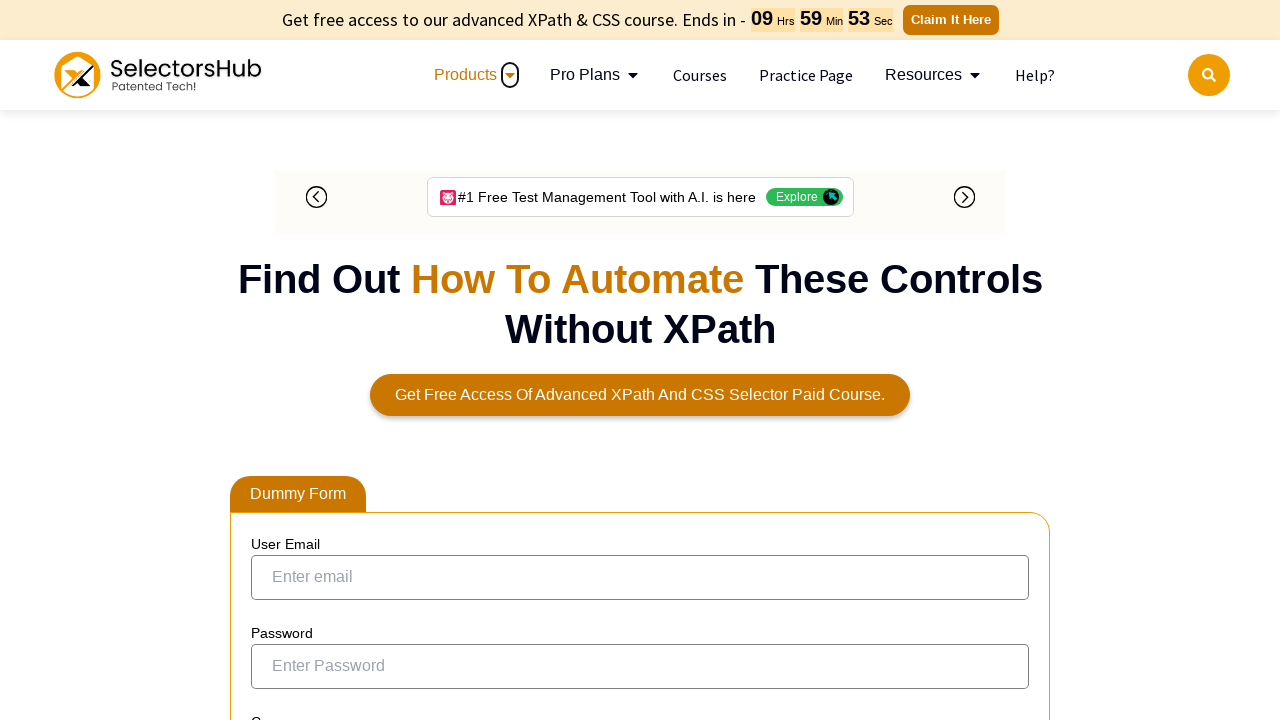

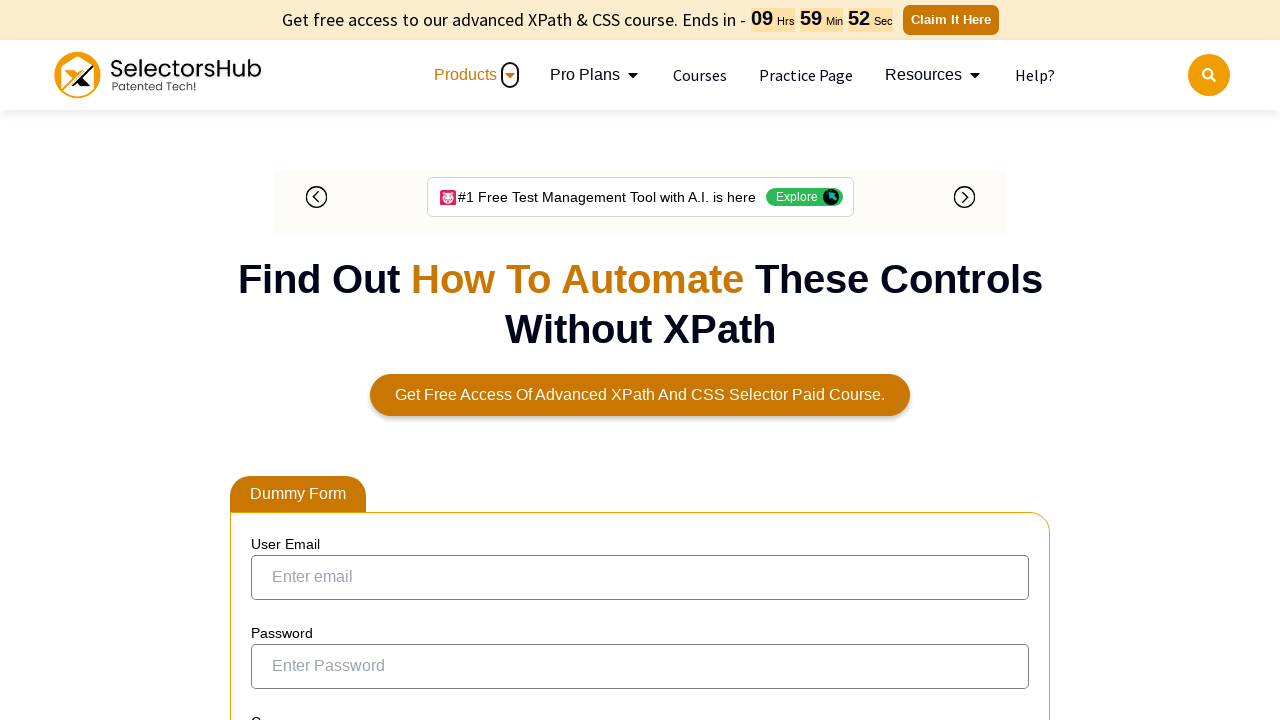